Demonstrates basic browser navigation by visiting a page, maximizing the window, then performing back, refresh, and forward navigation actions

Starting URL: https://opensource-demo.orangehrmlive.com/web/index.php/auth/login

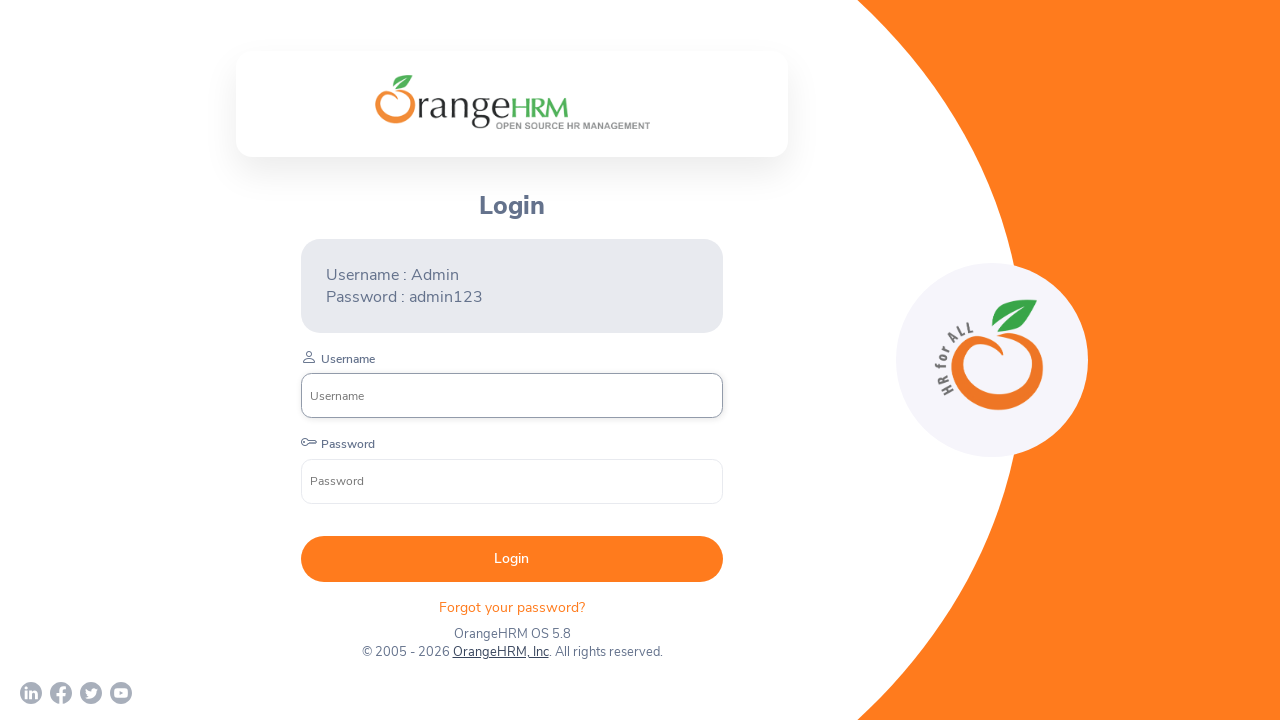

Set viewport to 1920x1080 to maximize browser window
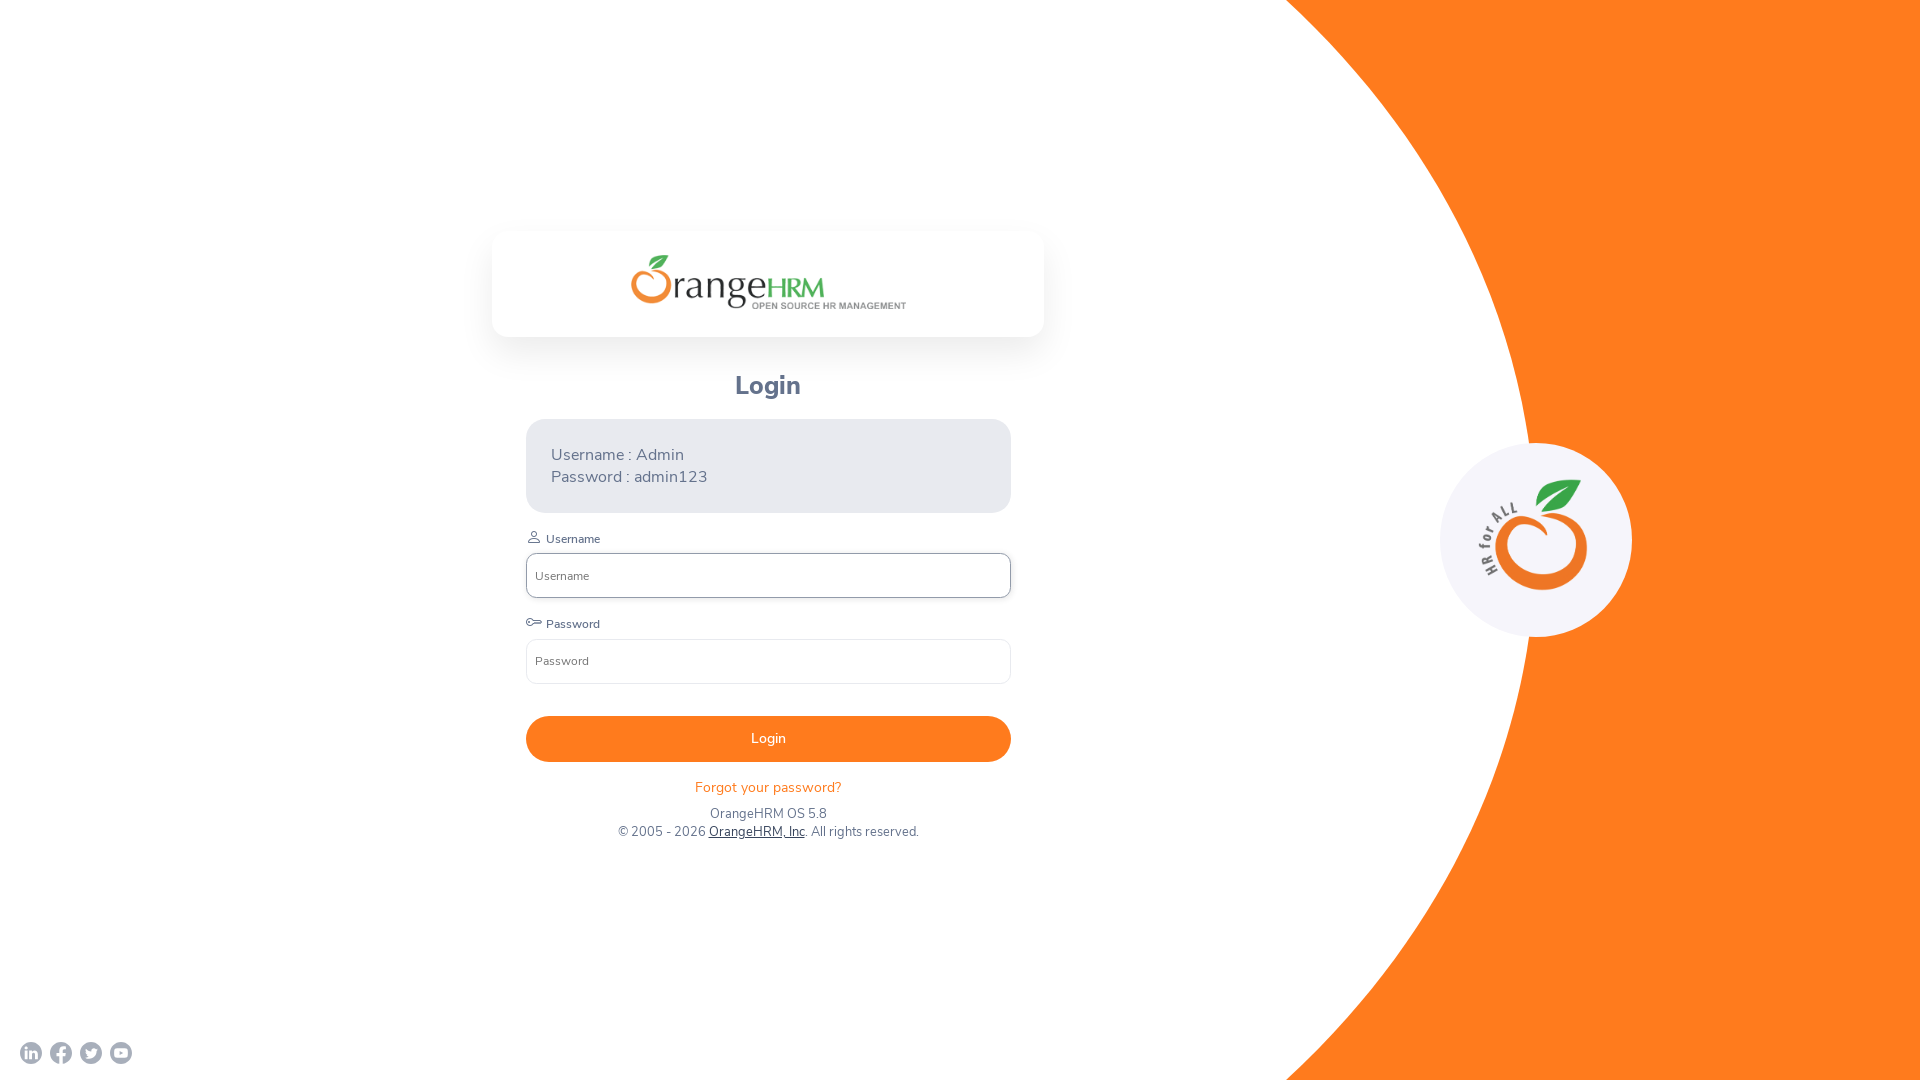

Retrieved page title: OrangeHRM
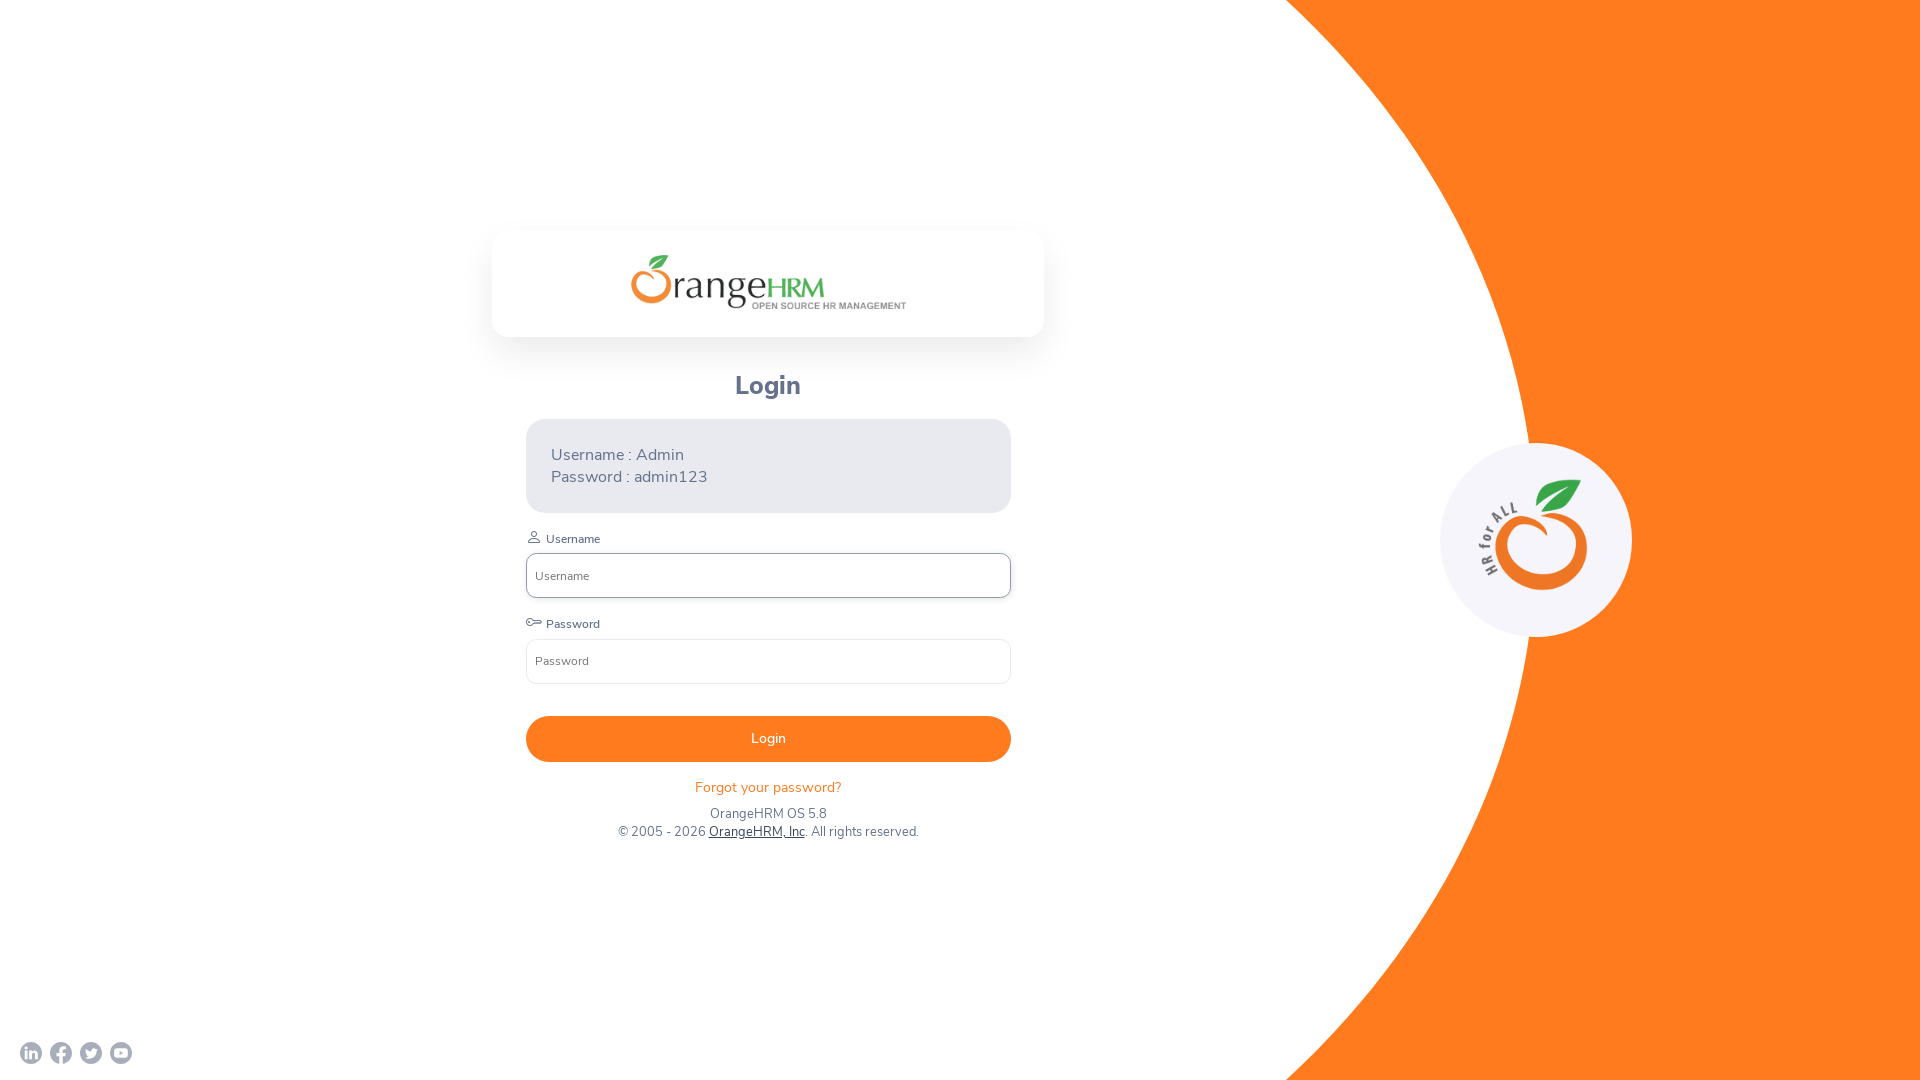

Retrieved current URL: https://opensource-demo.orangehrmlive.com/web/index.php/auth/login
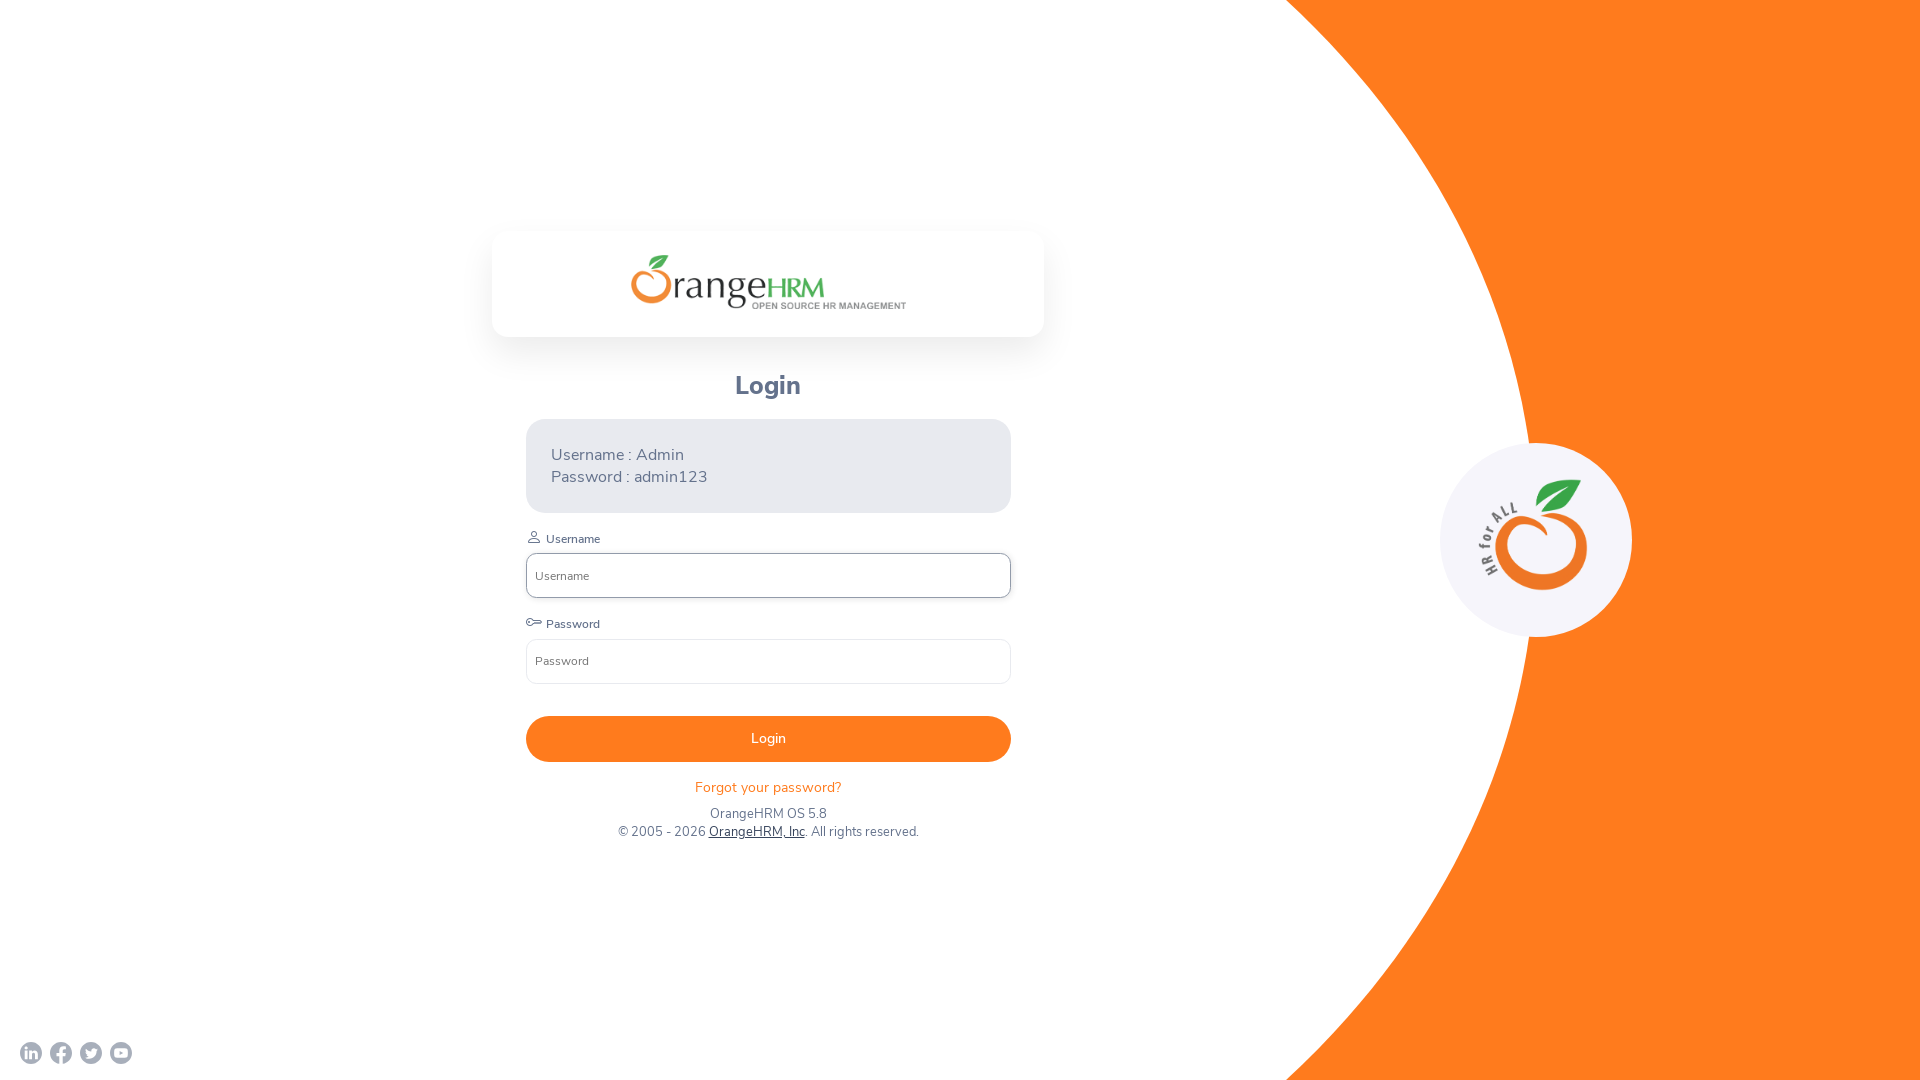

Navigated back in browser history
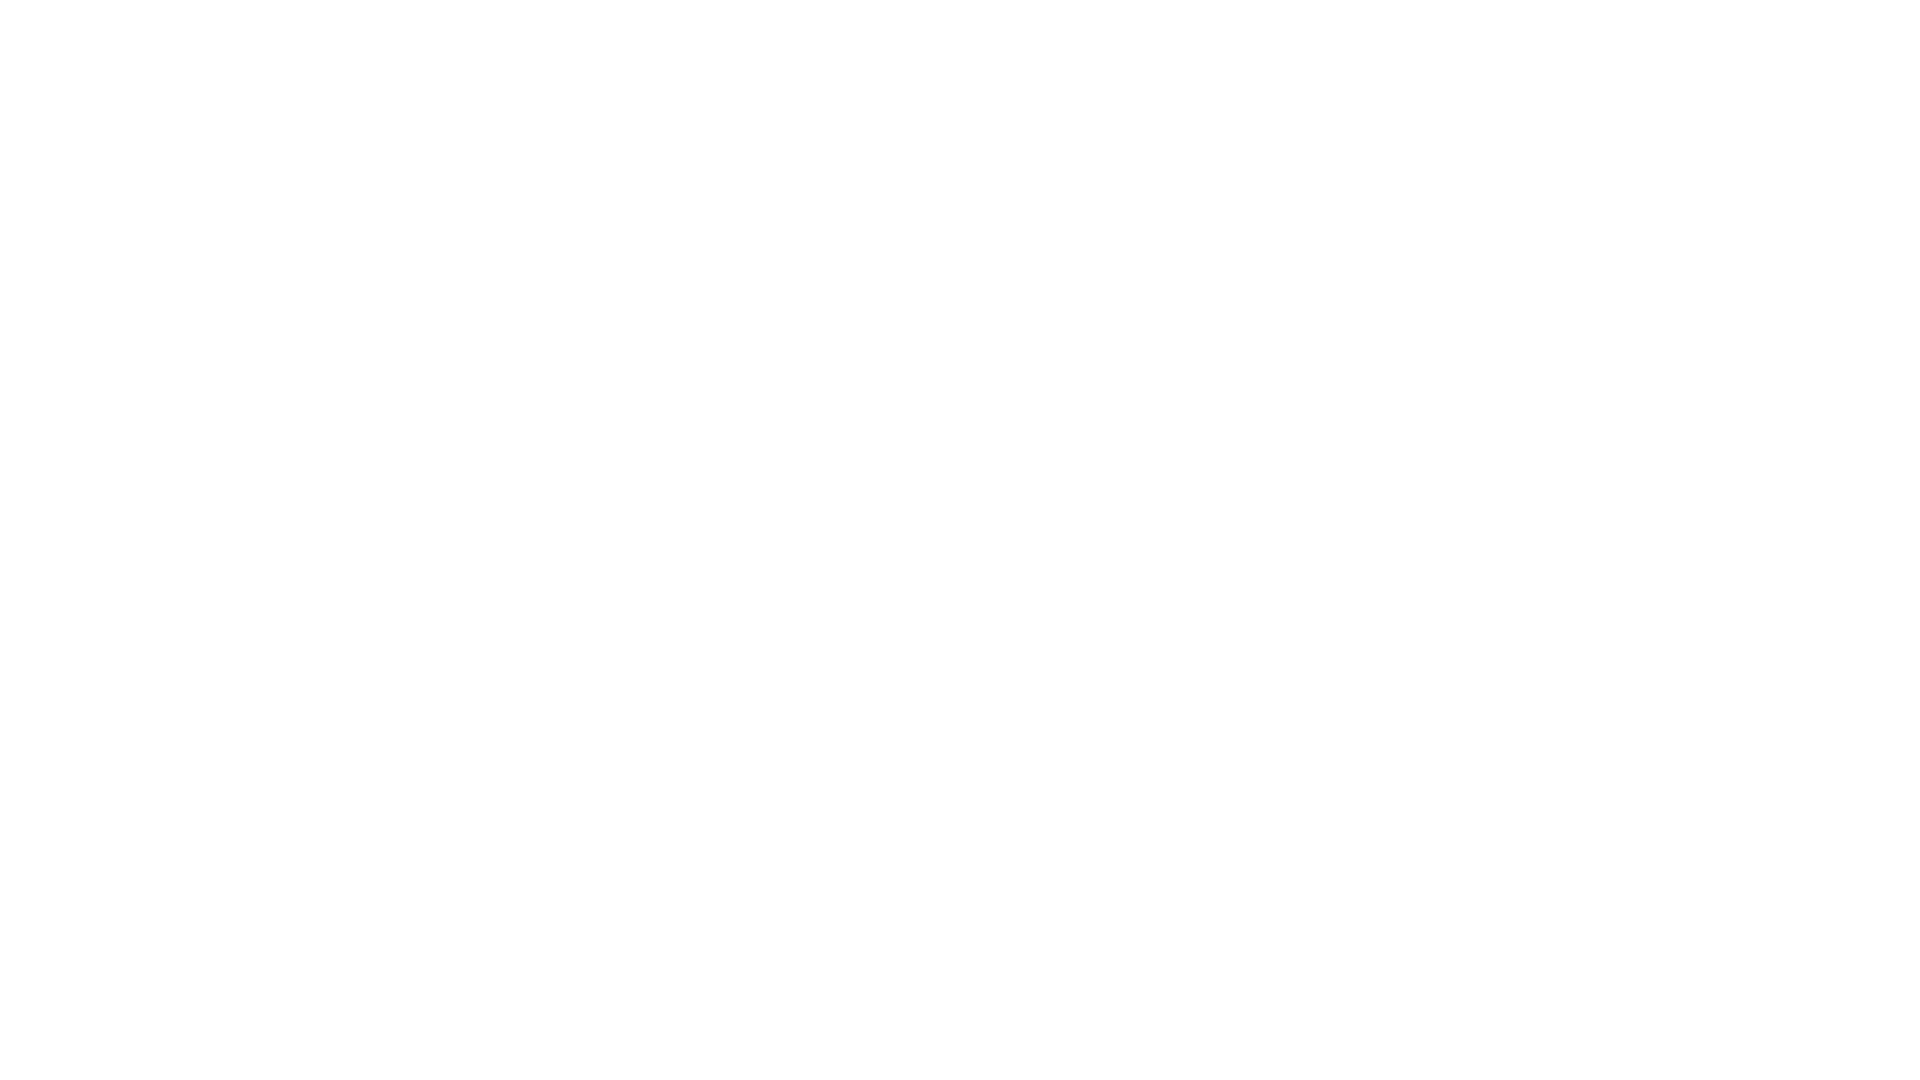

Waited for back navigation to complete (domcontentloaded)
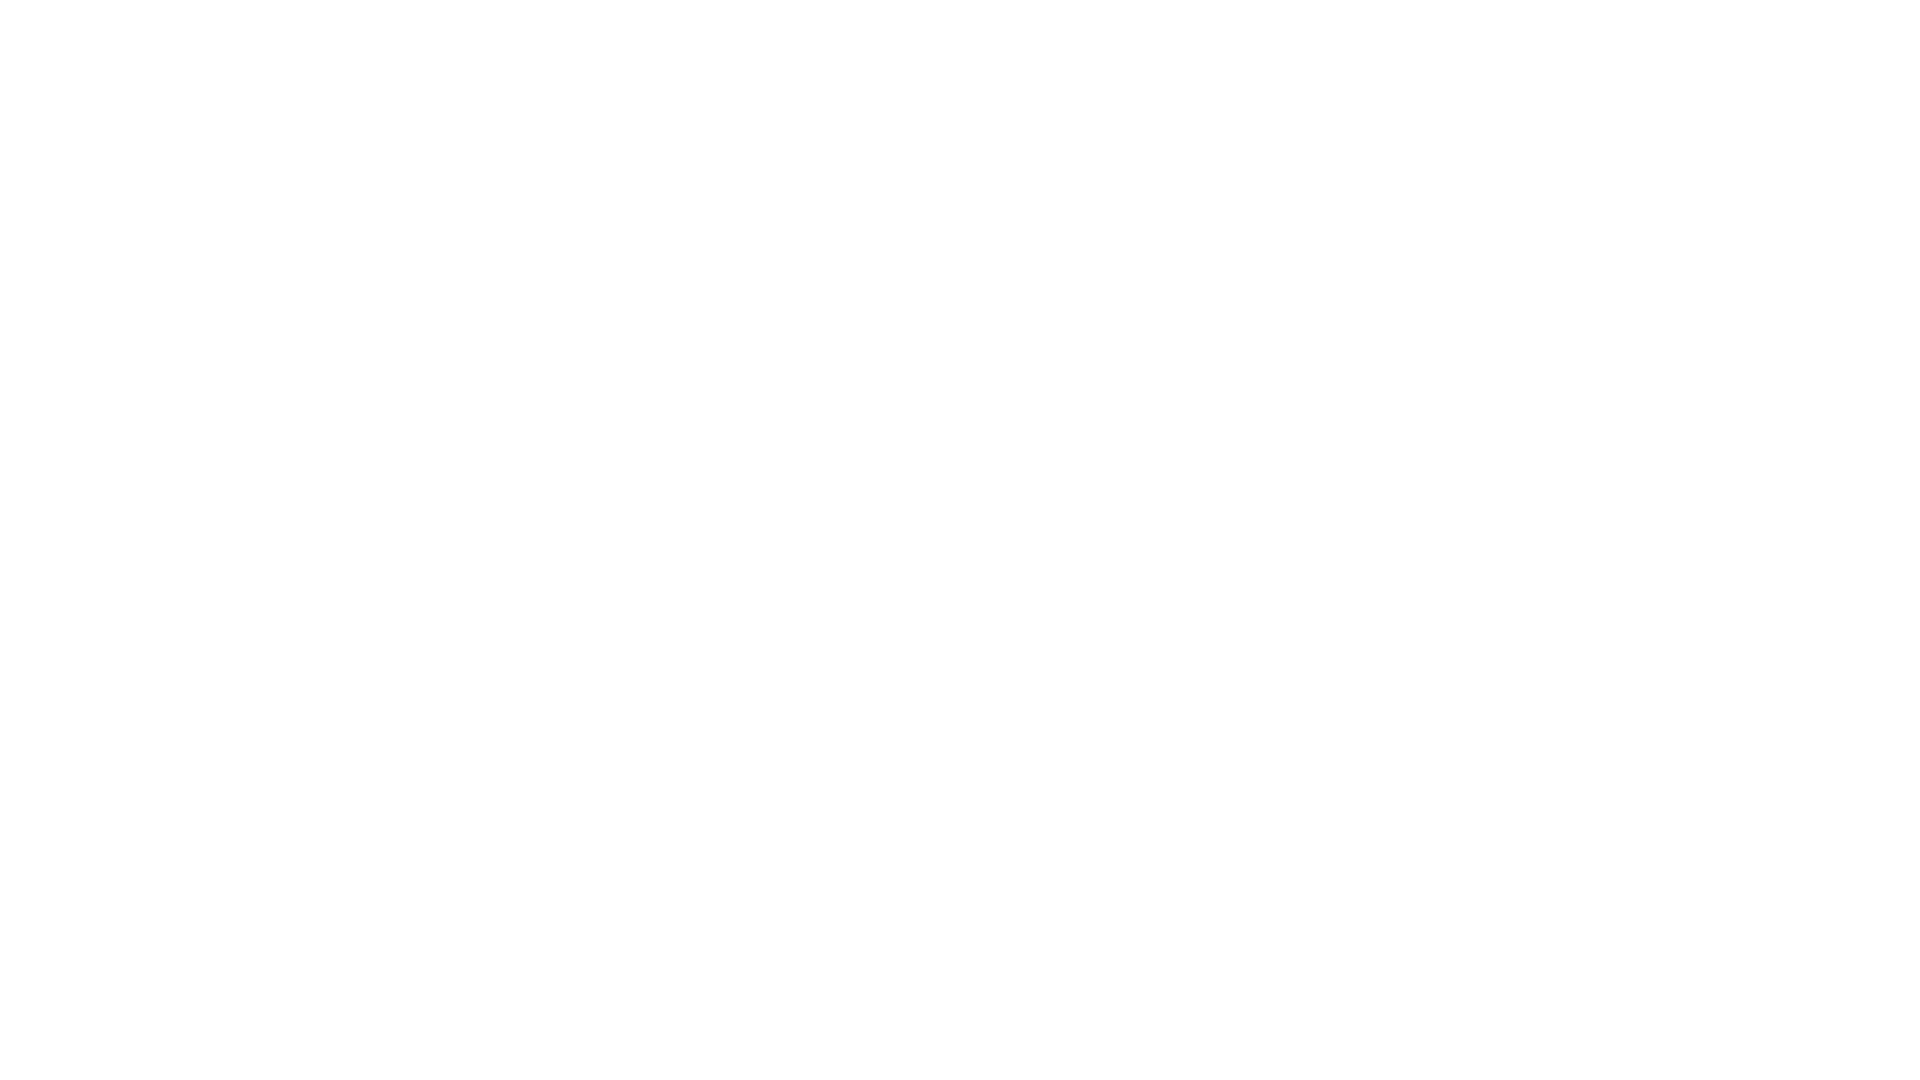

Refreshed the current page
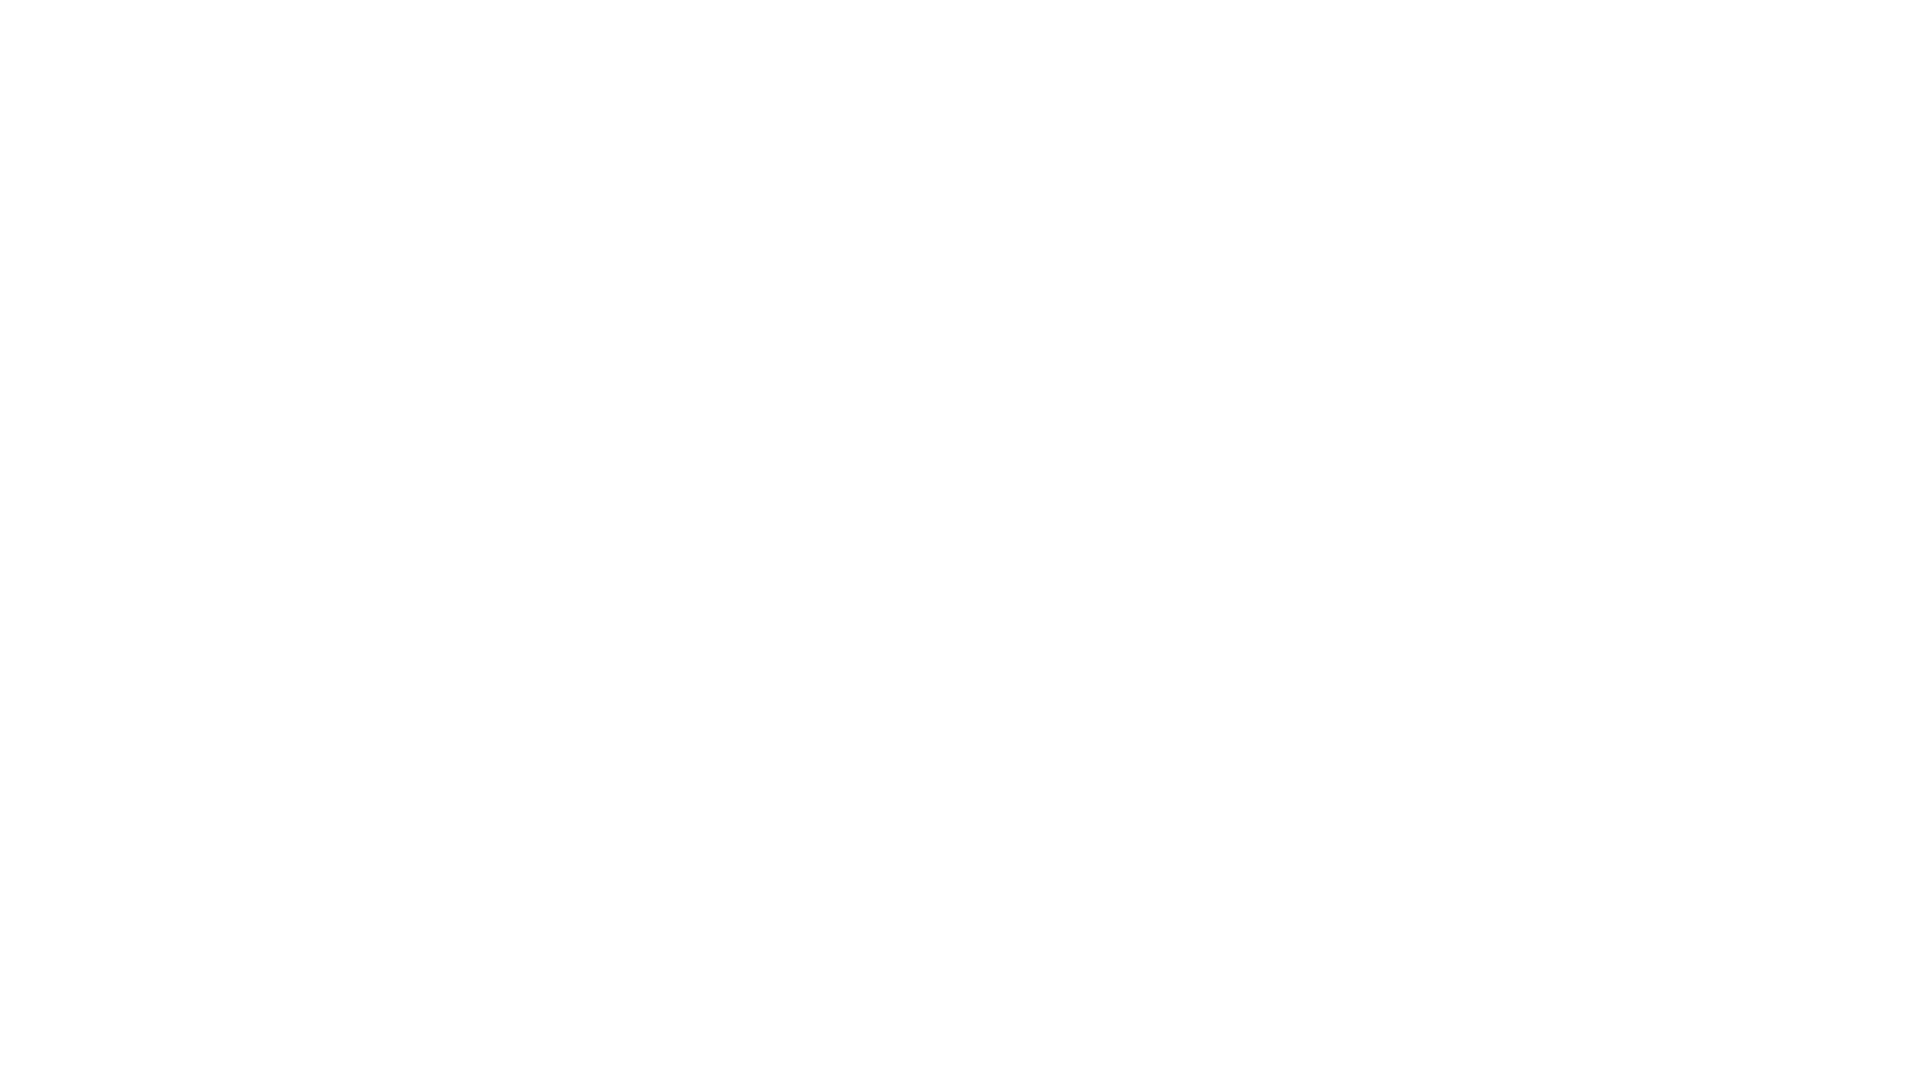

Waited for page refresh to complete (domcontentloaded)
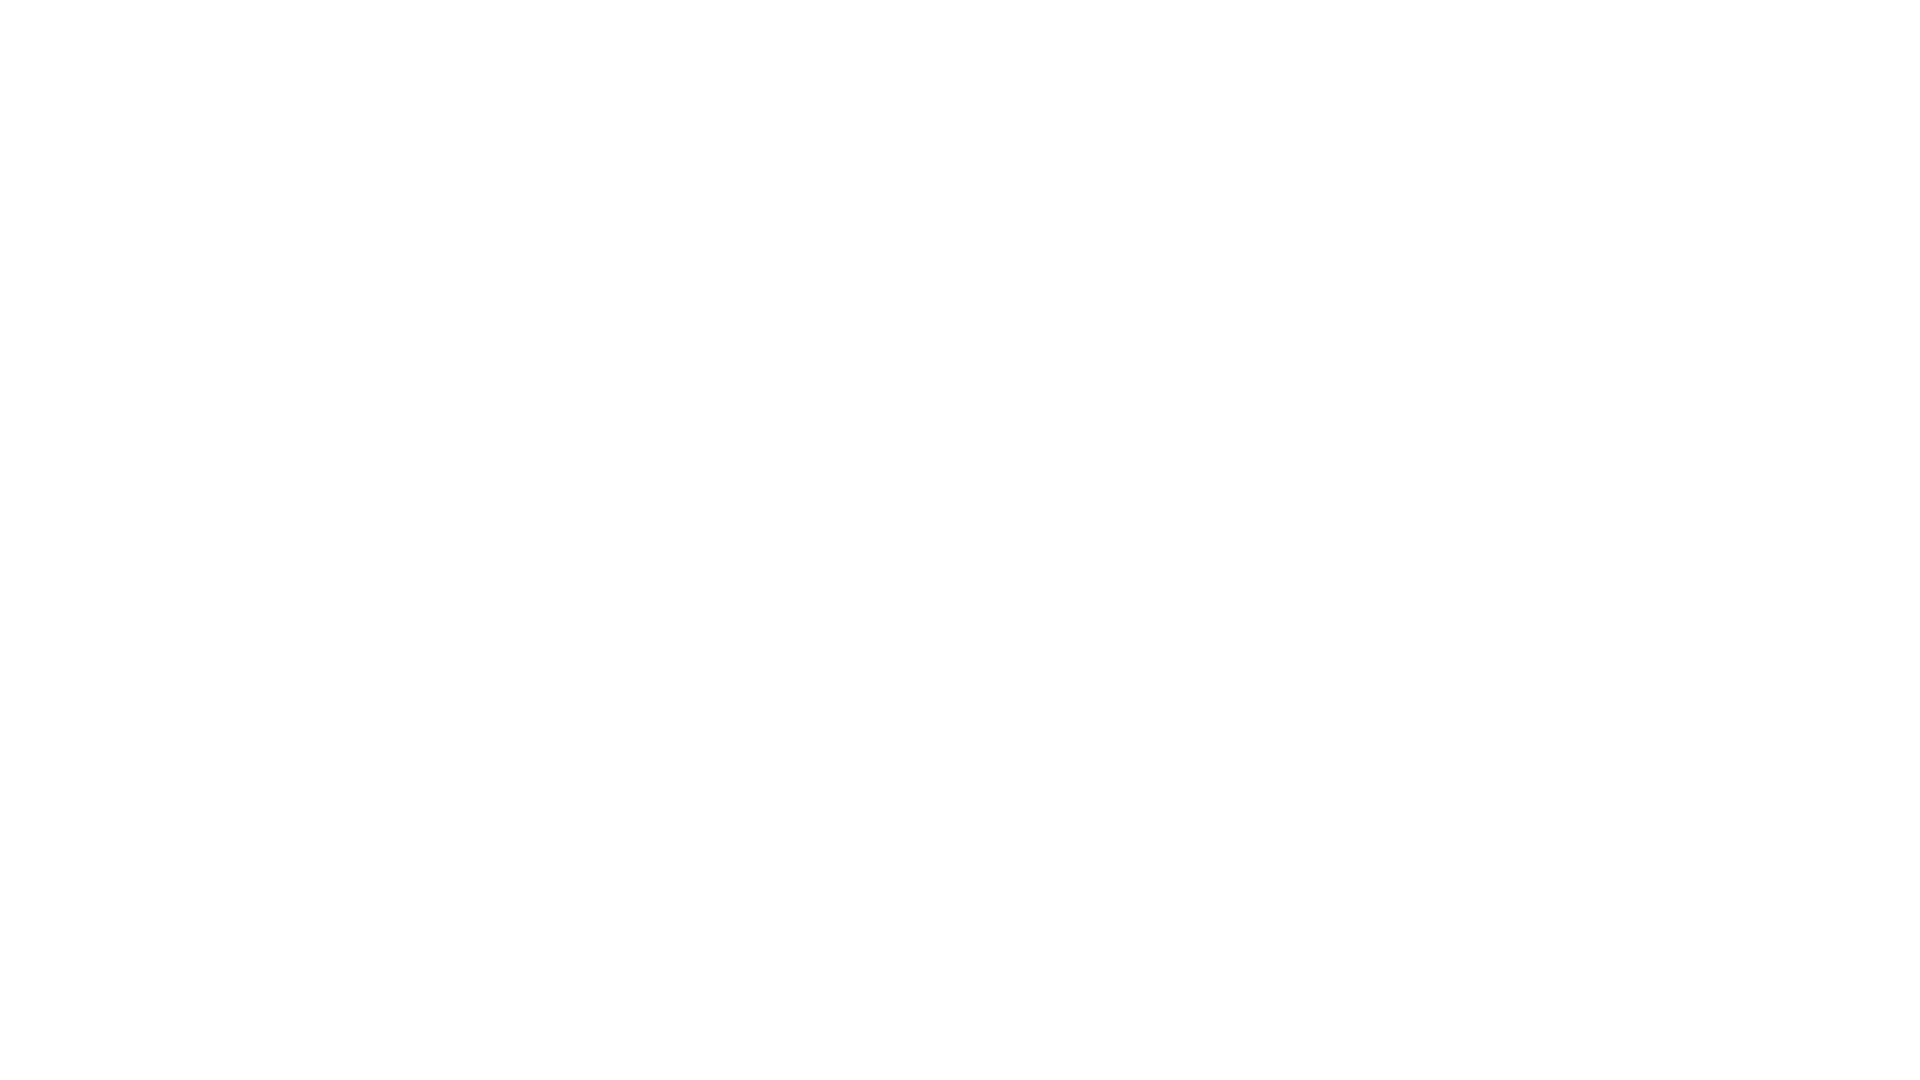

Navigated forward in browser history
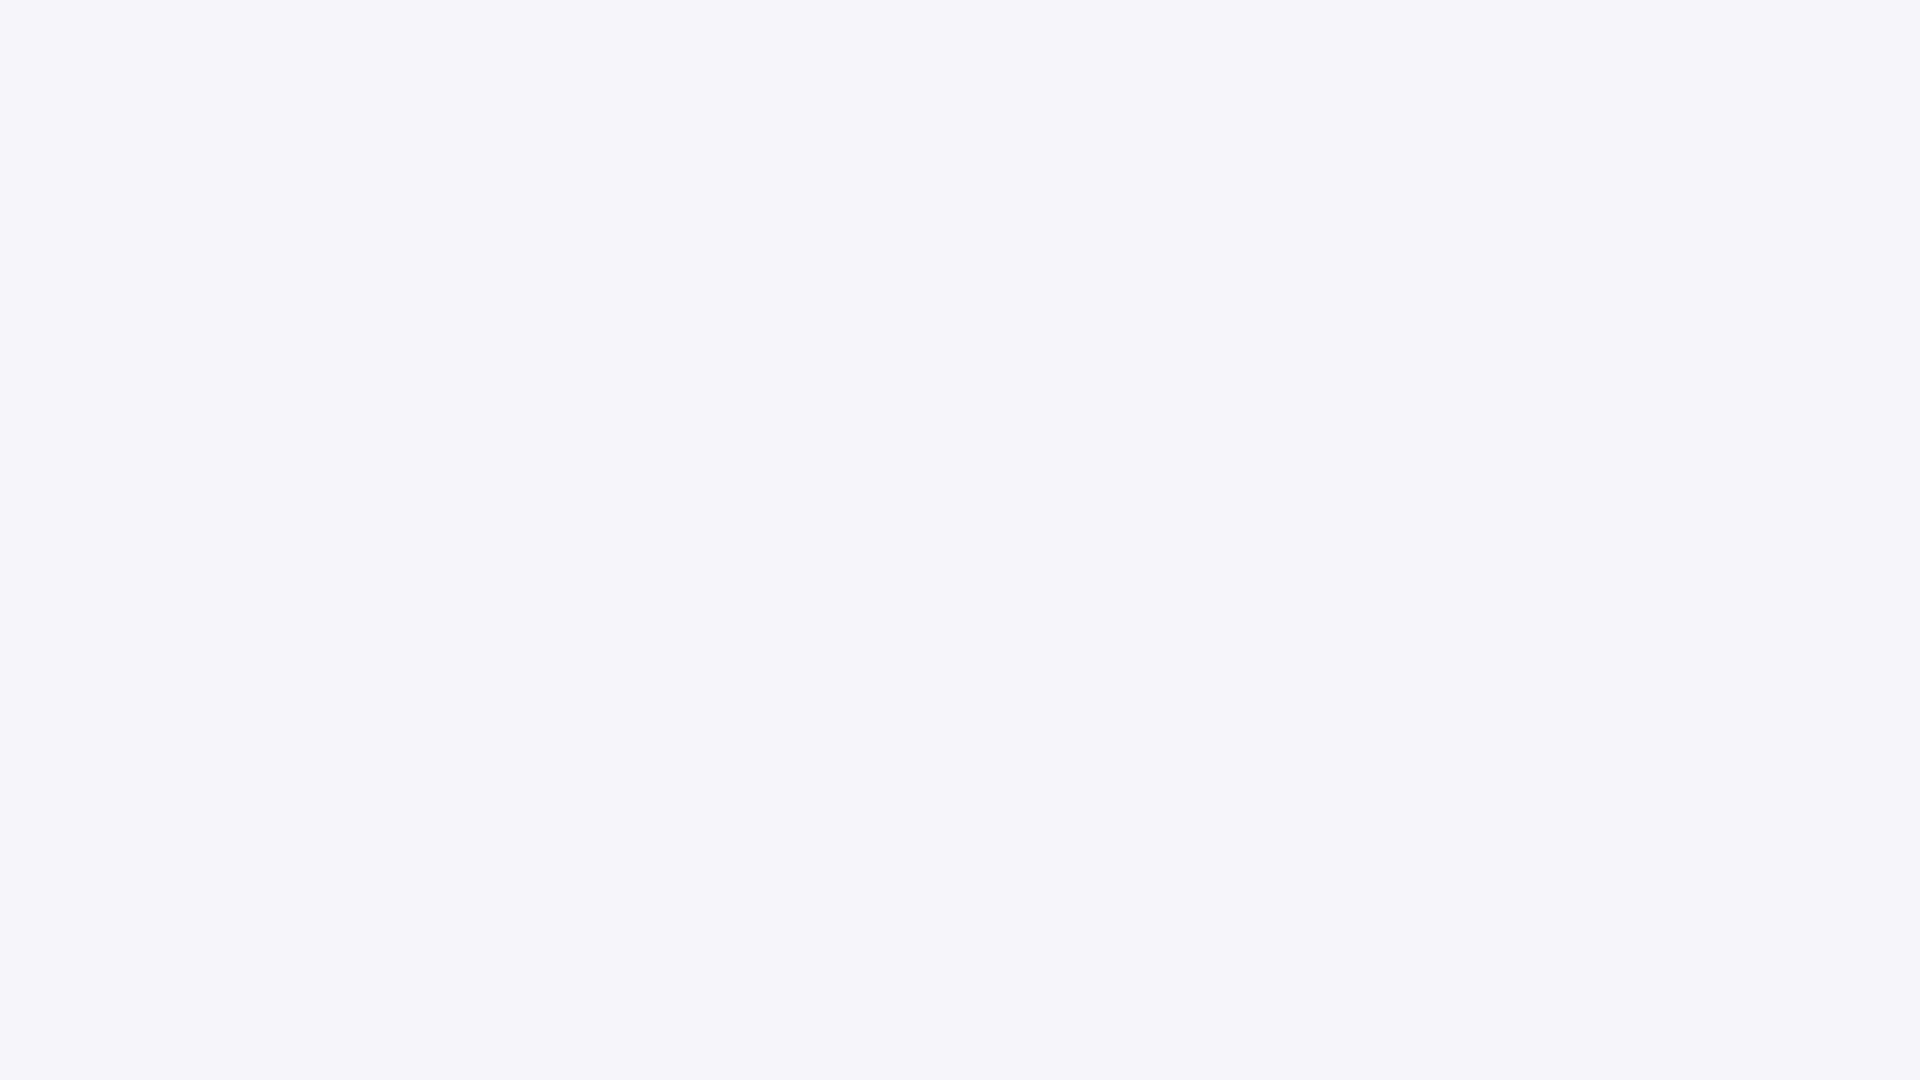

Waited for forward navigation to complete (domcontentloaded)
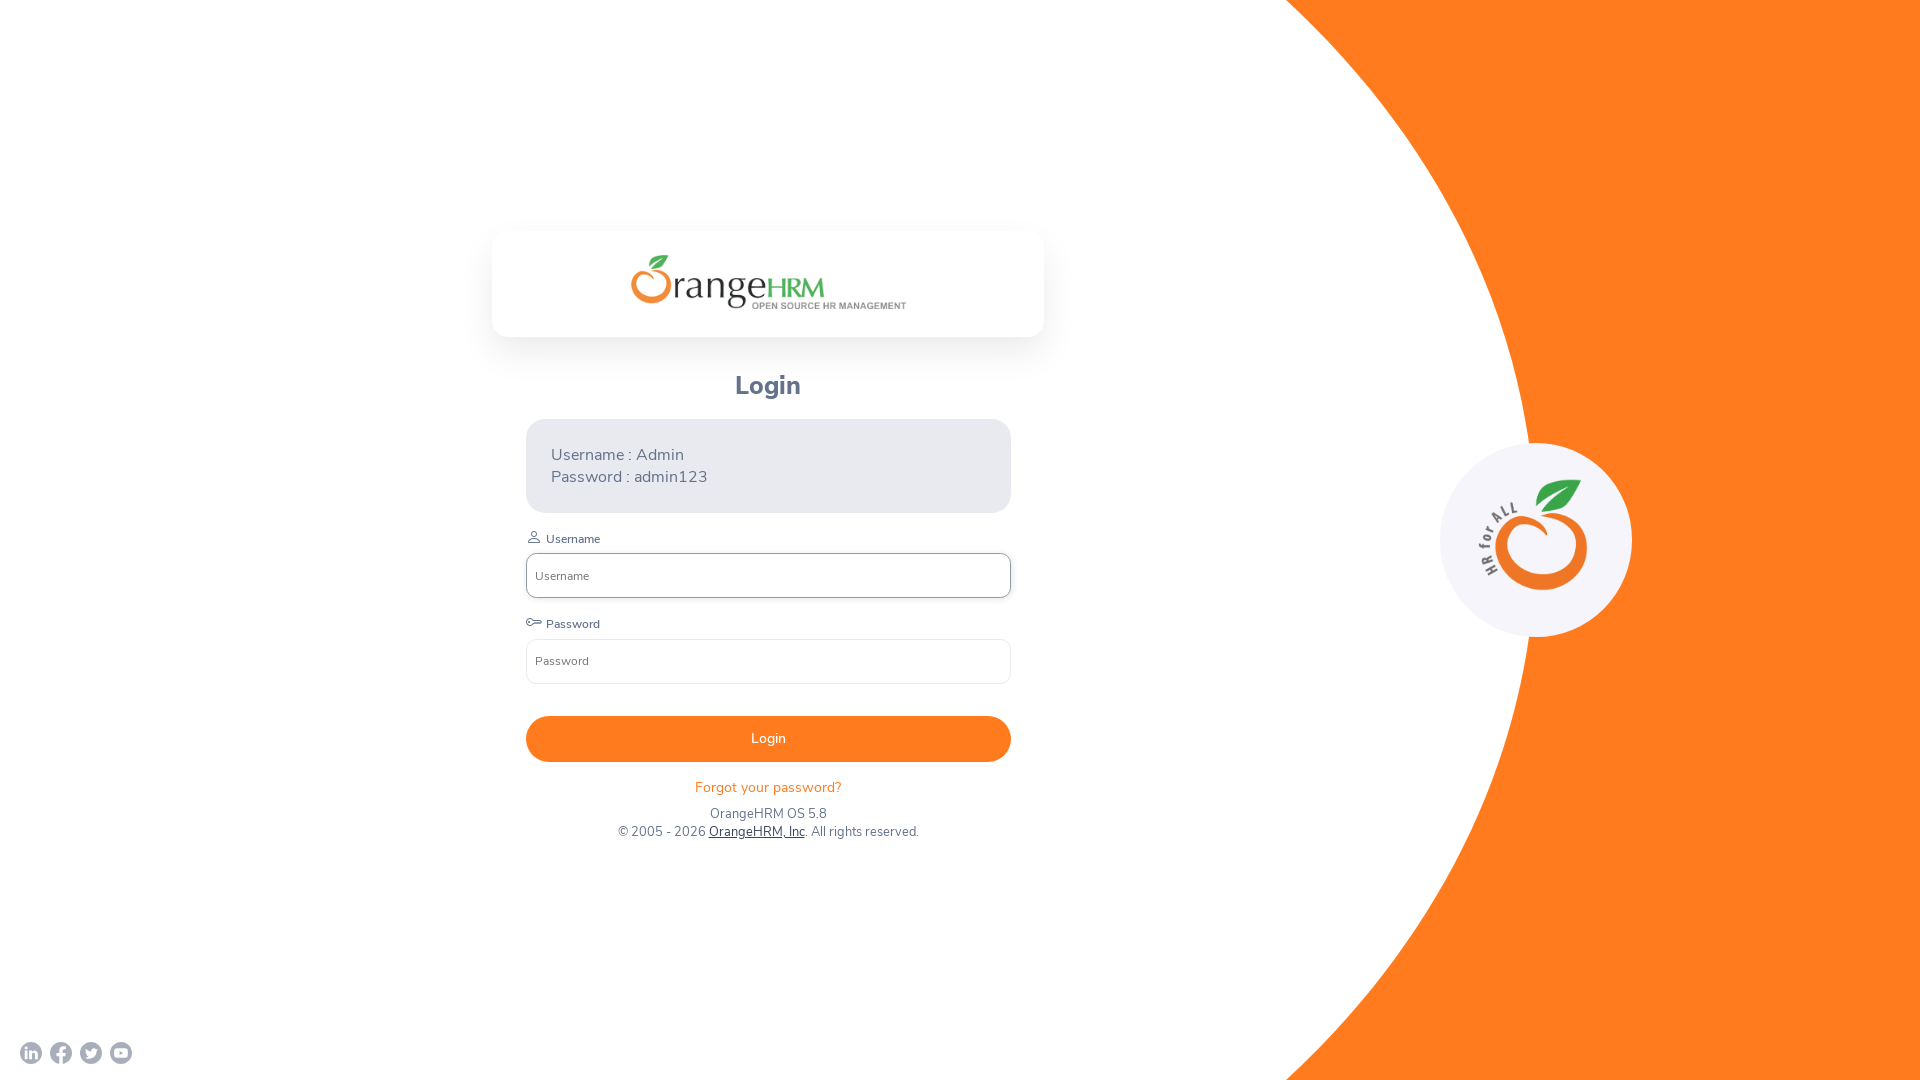

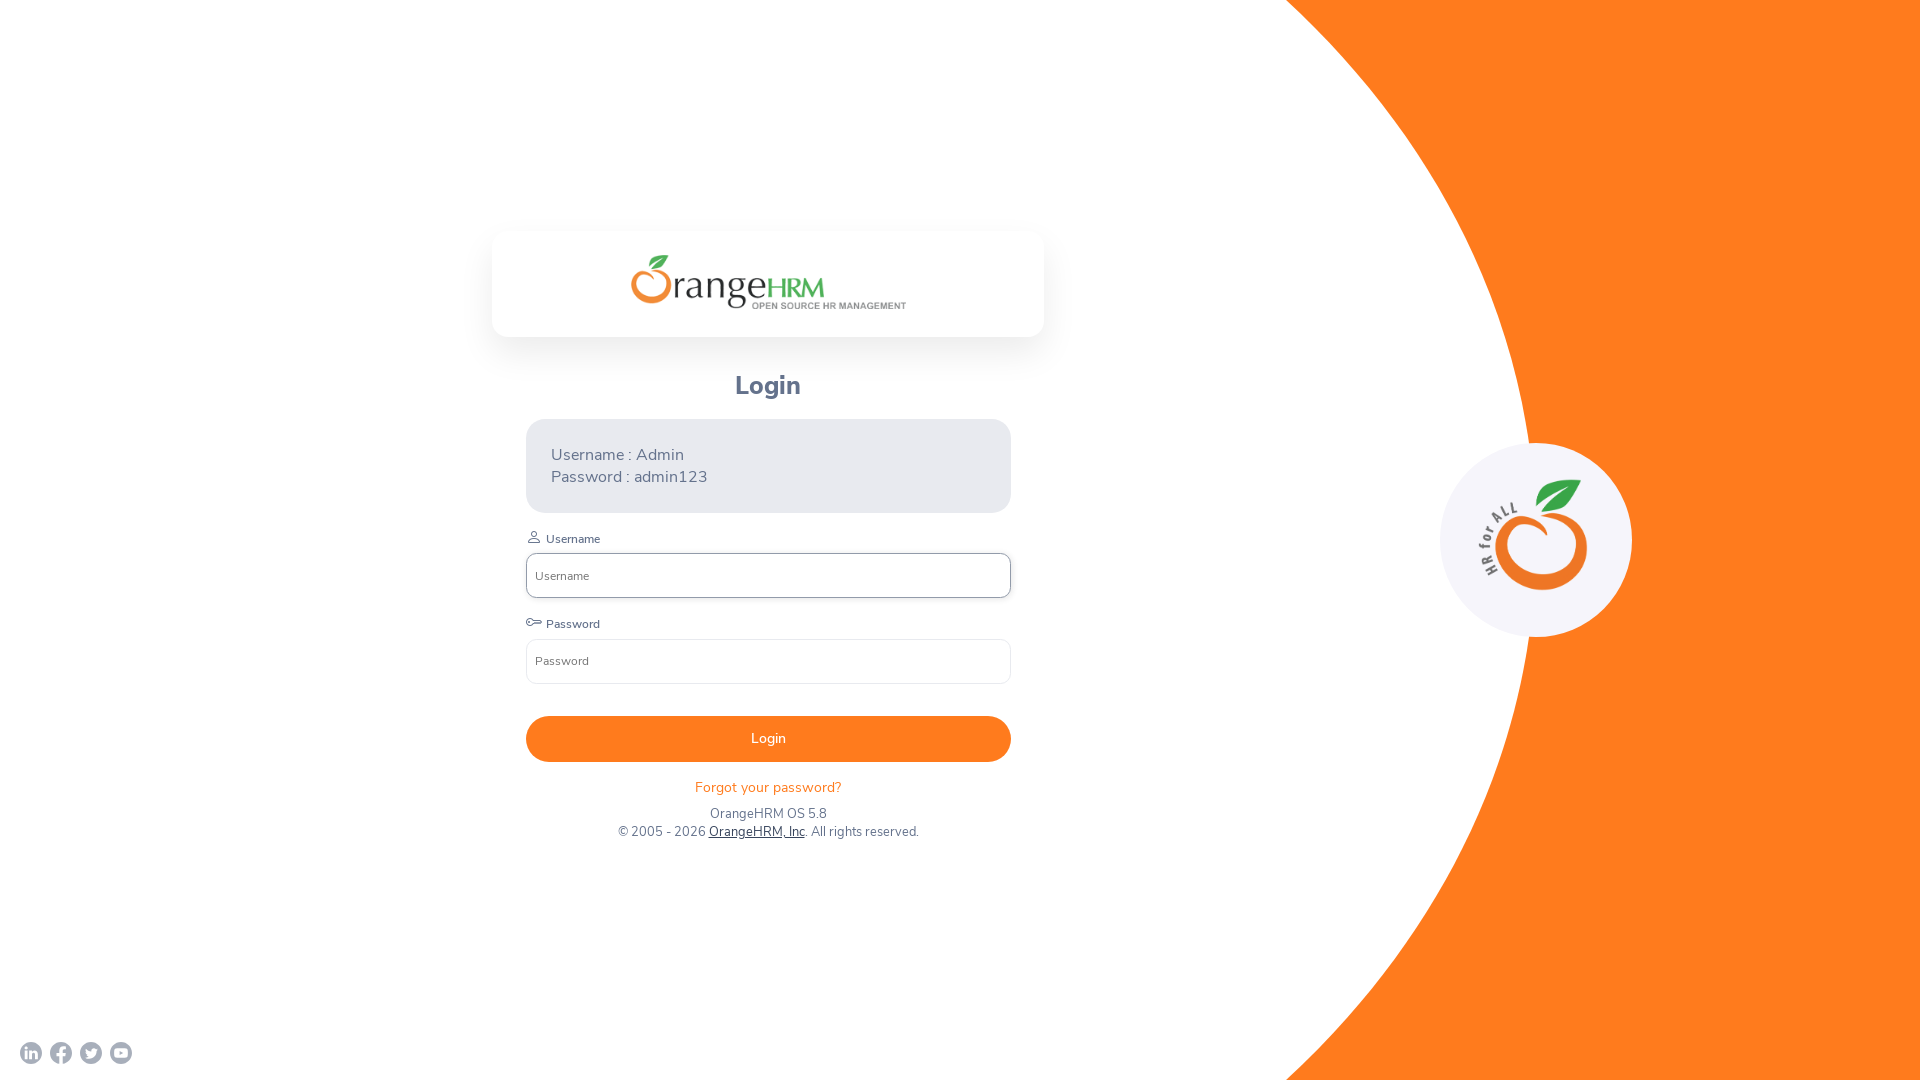